Tests JavaScript prompt alert handling by clicking a button to trigger a prompt, entering text into the alert, and accepting it

Starting URL: https://the-internet.herokuapp.com/javascript_alerts

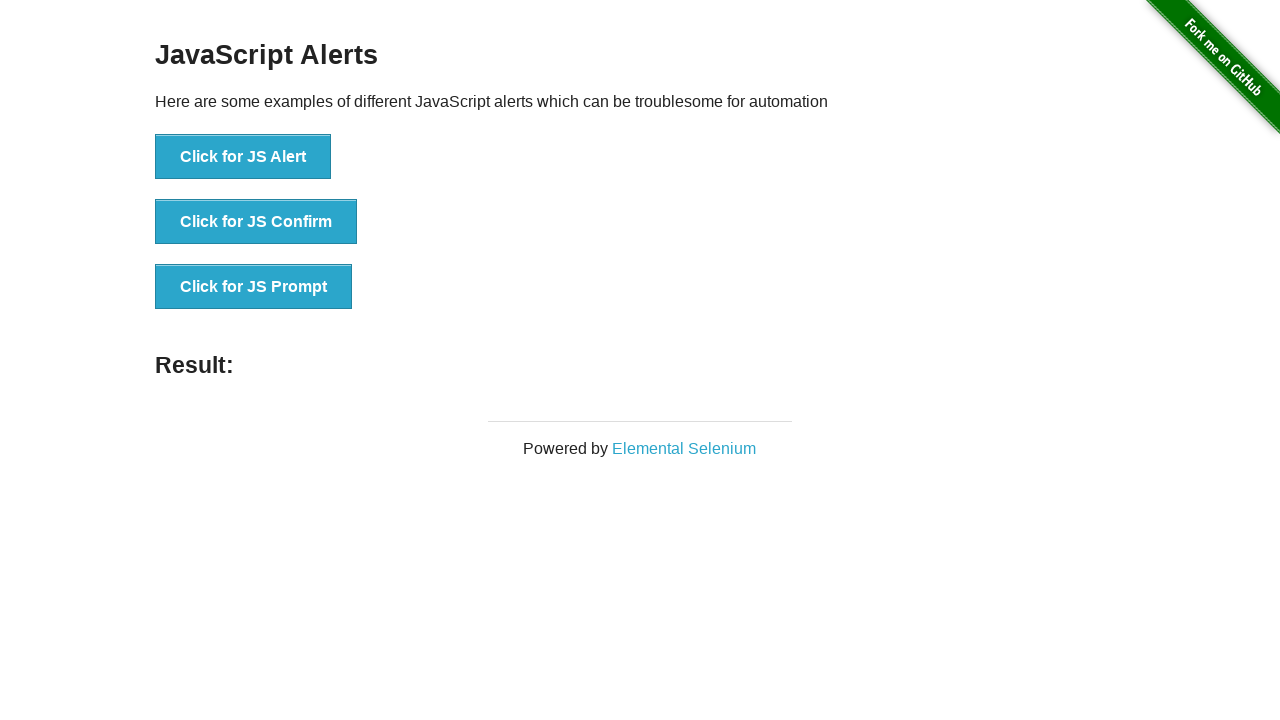

Set up dialog handler to accept prompt with test message
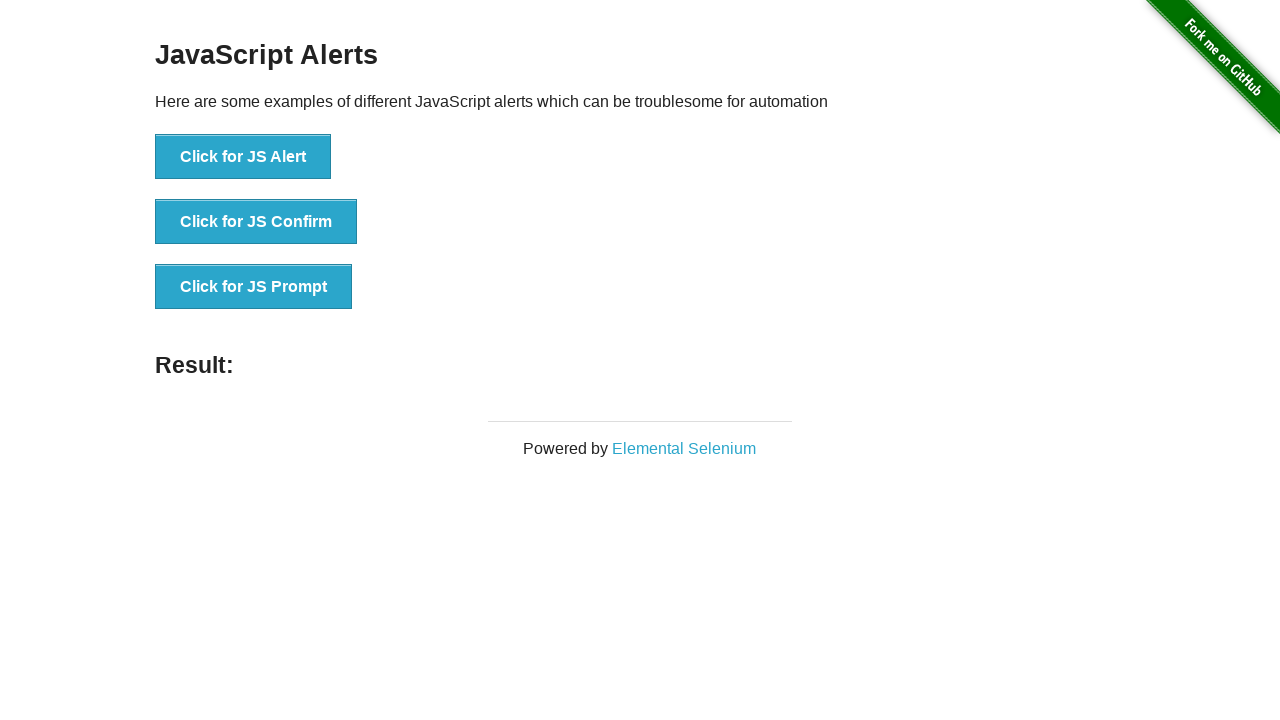

Clicked button to trigger JavaScript prompt alert at (254, 287) on xpath=//button[text()='Click for JS Prompt']
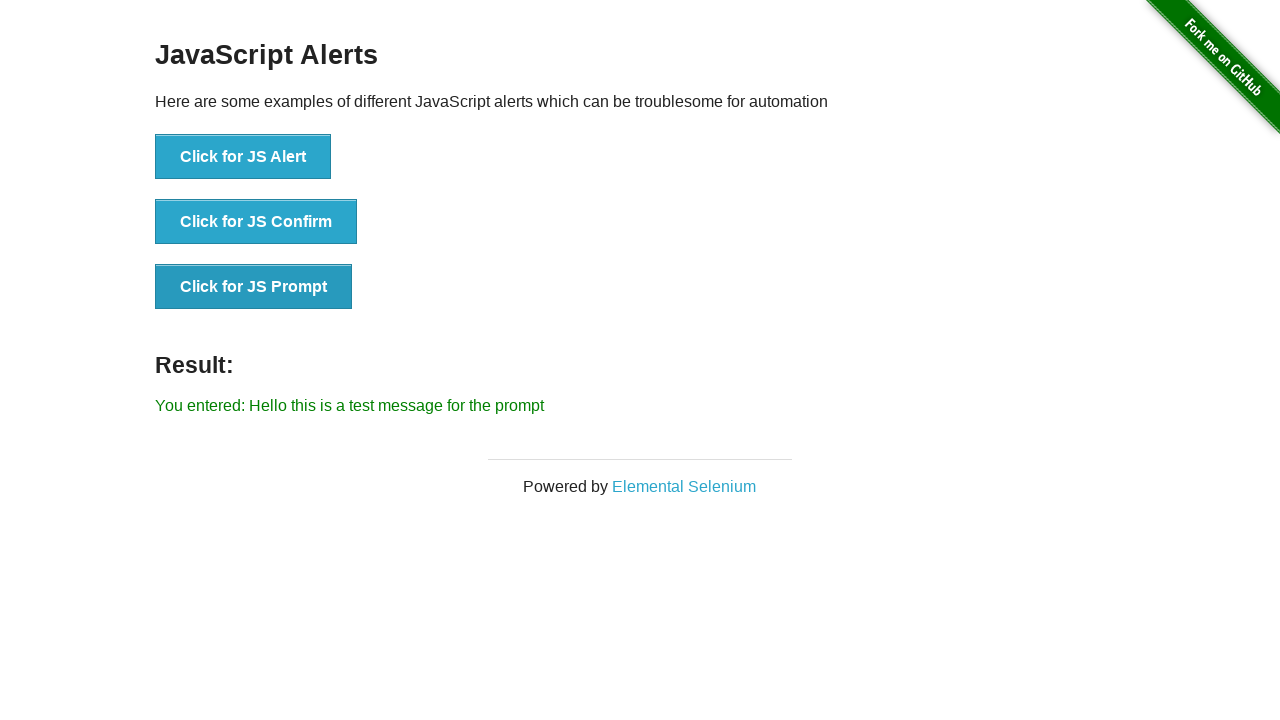

Result element appeared, confirming prompt was handled and accepted
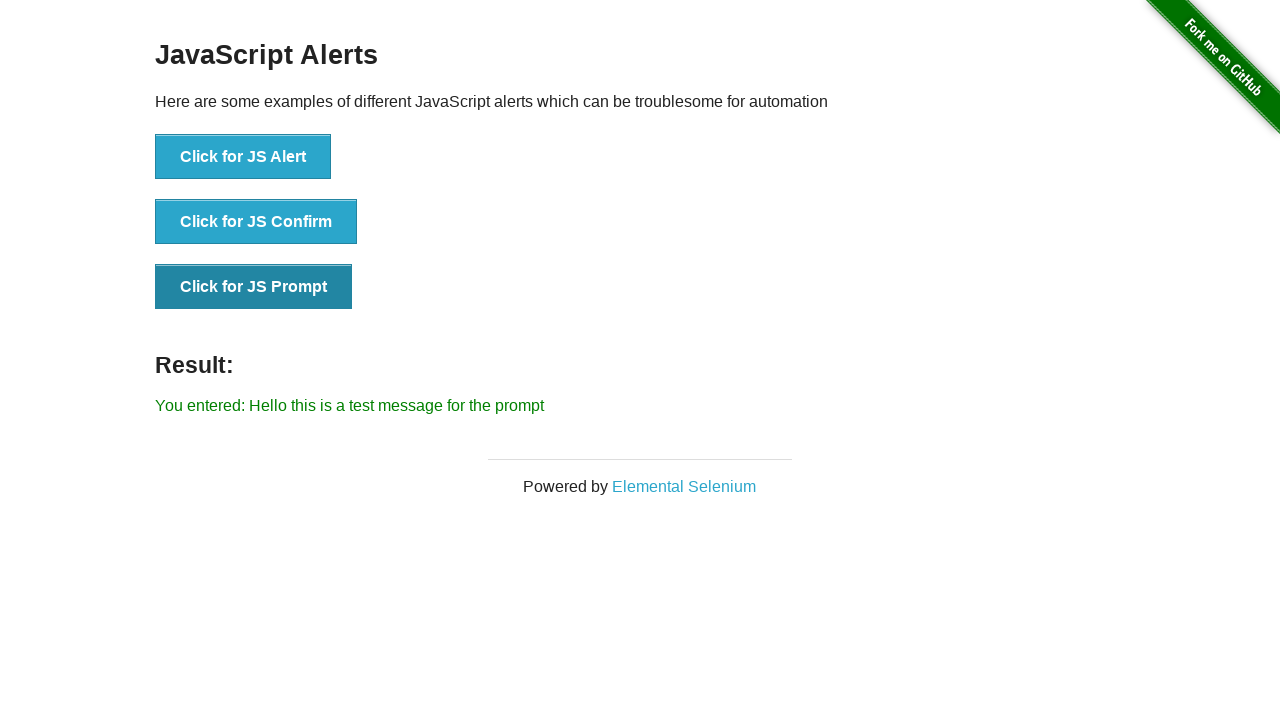

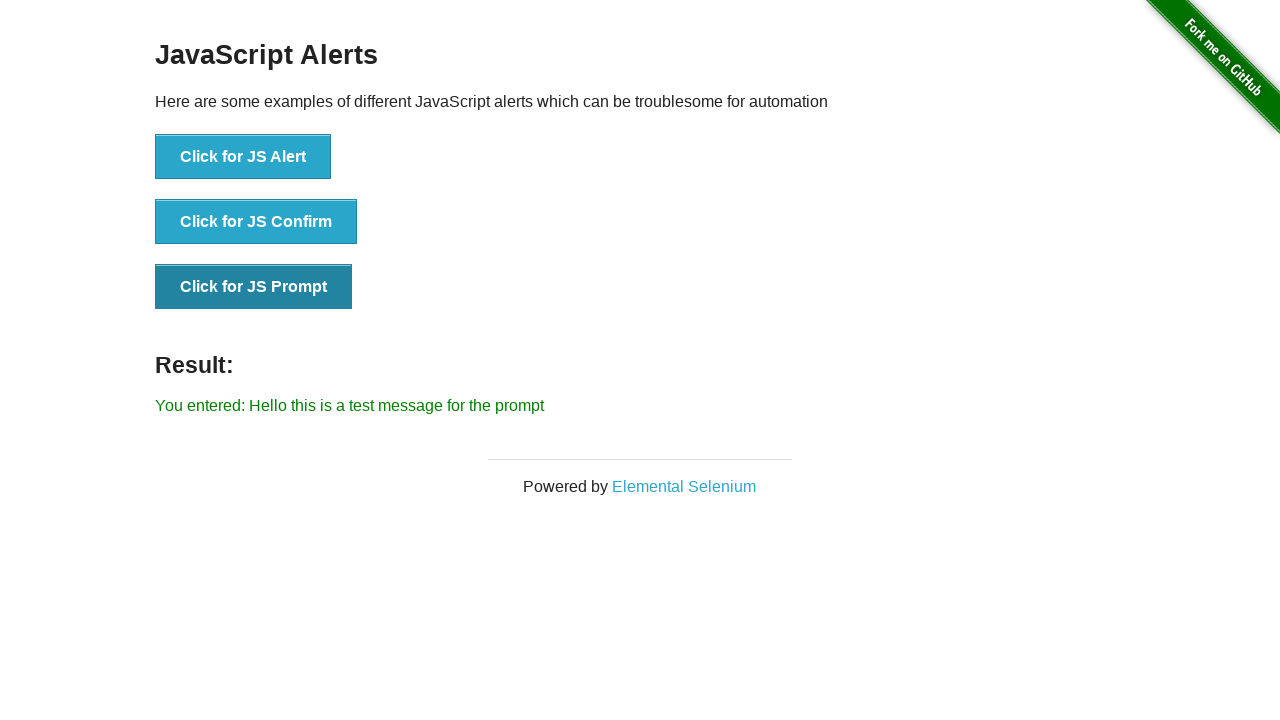